Tests a web form by filling a text input field with "Selenium", submitting the form, and verifying that the success message "Received!" is displayed.

Starting URL: https://www.selenium.dev/selenium/web/web-form.html

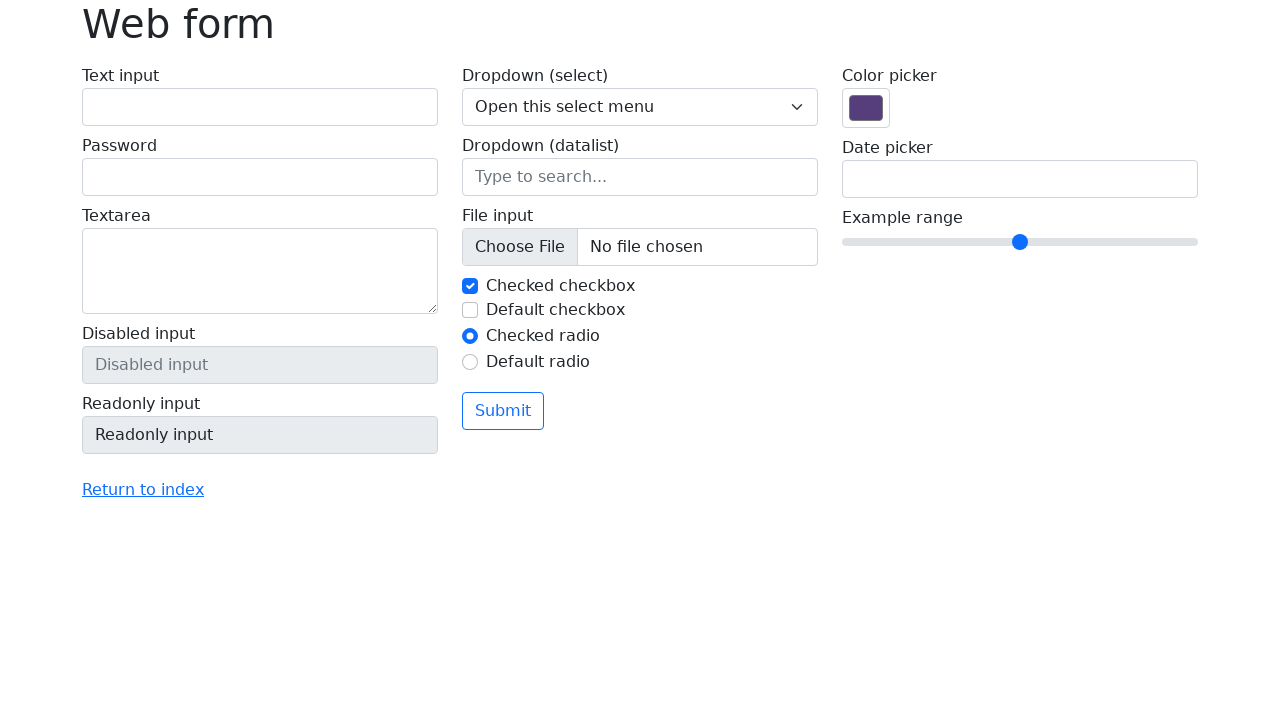

Filled text input field with 'Selenium' on input[name='my-text']
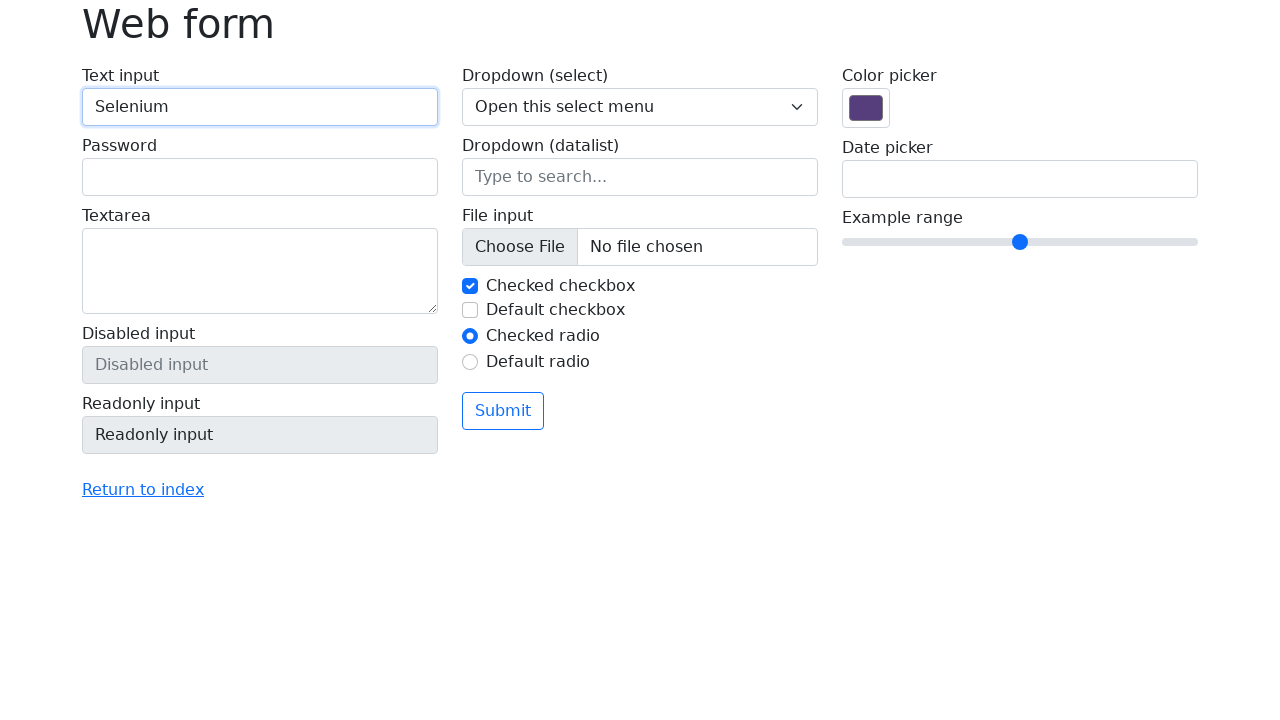

Clicked submit button at (503, 411) on button
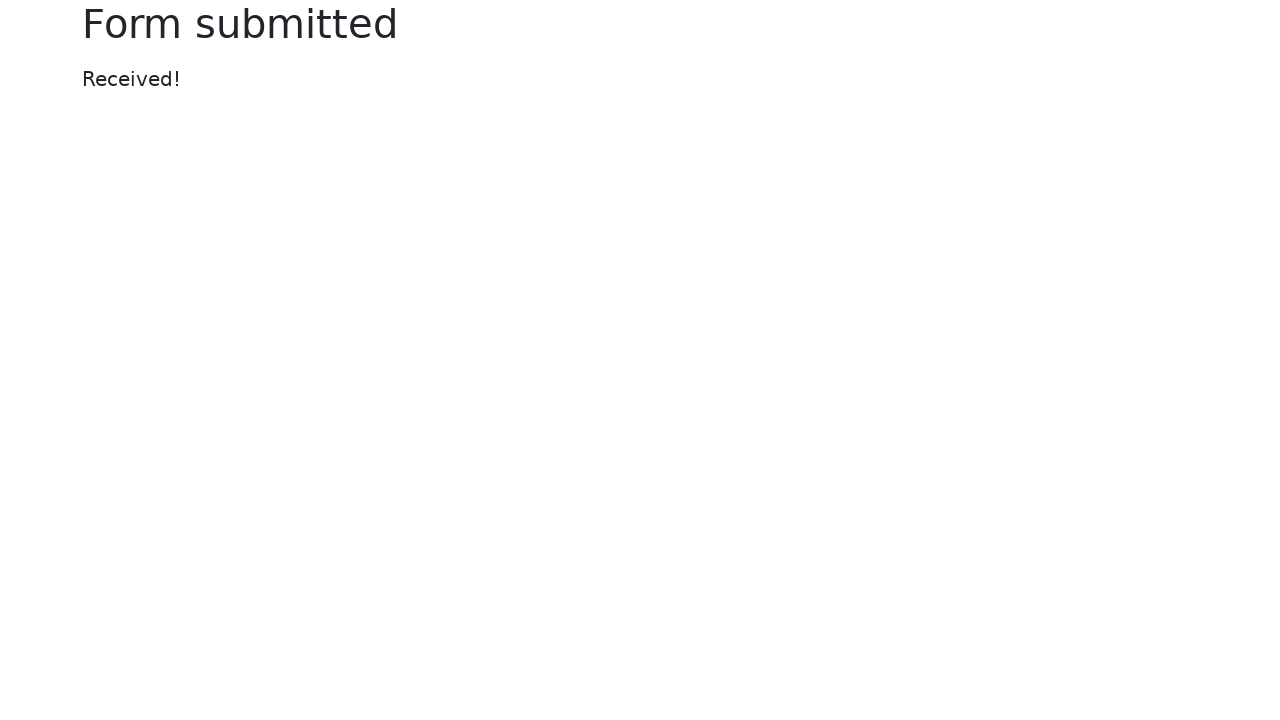

Success message appeared
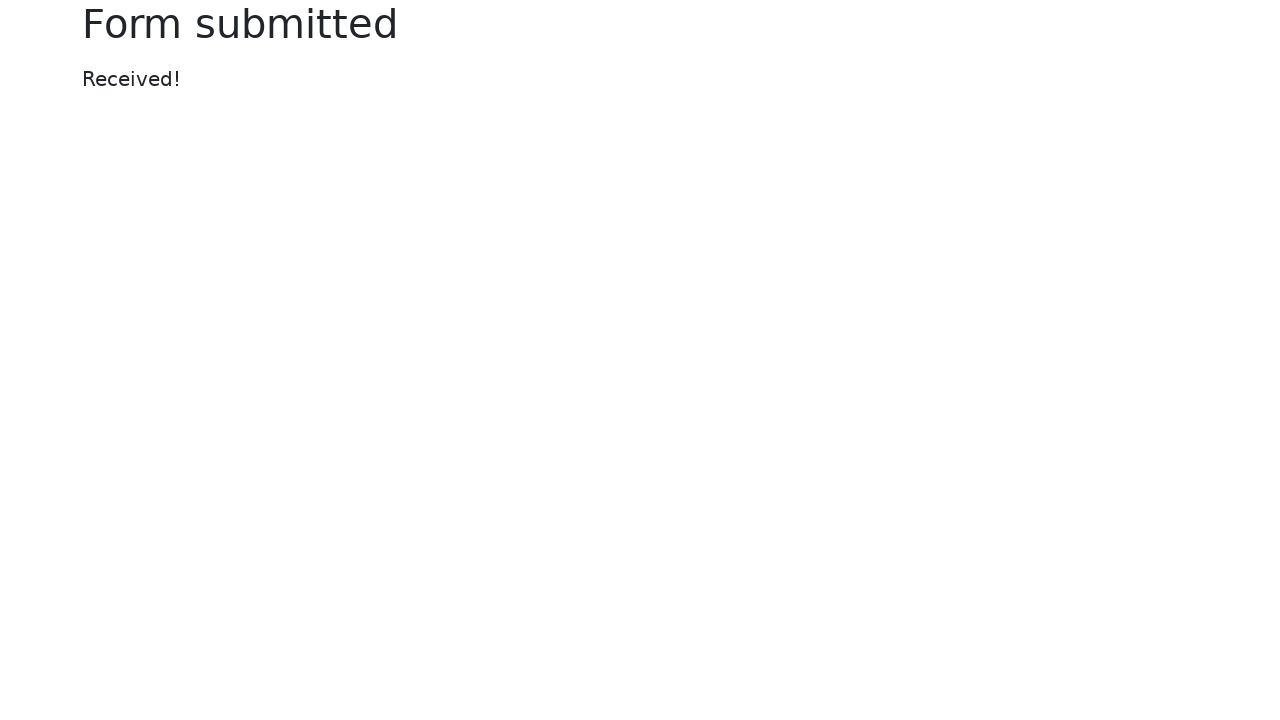

Verified success message contains 'Received!'
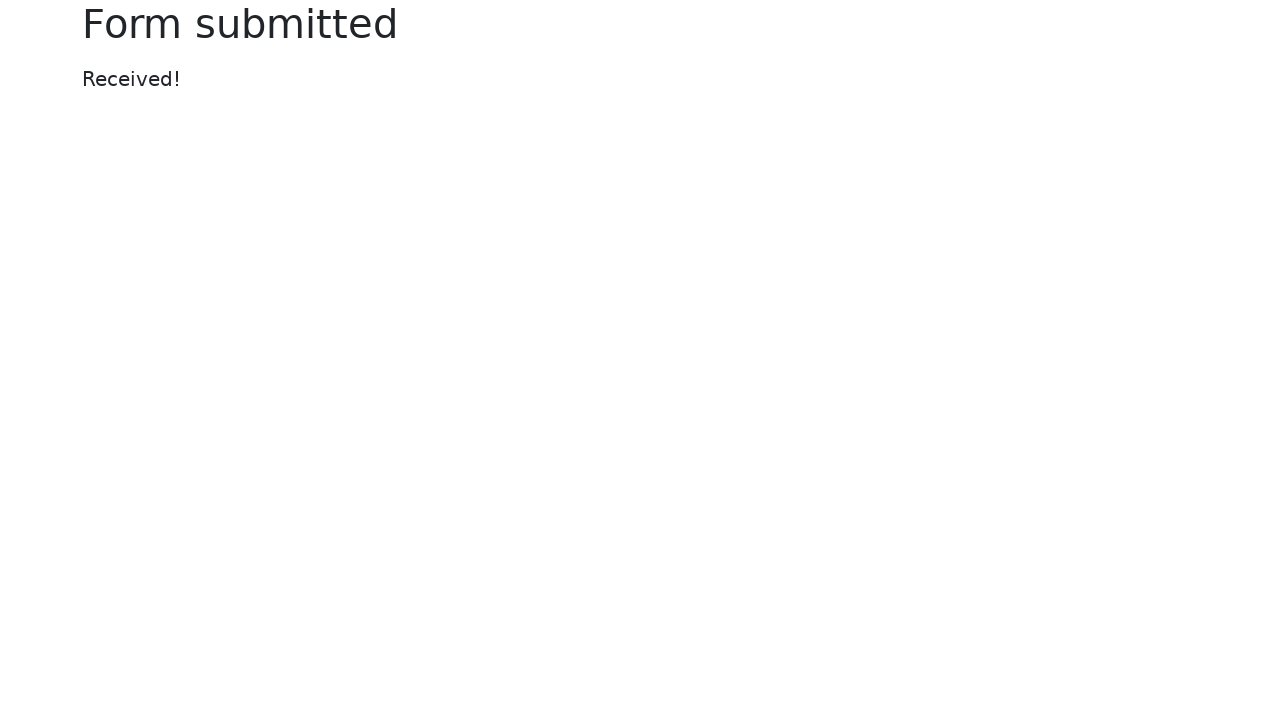

Clicked on the success message element at (640, 79) on #message
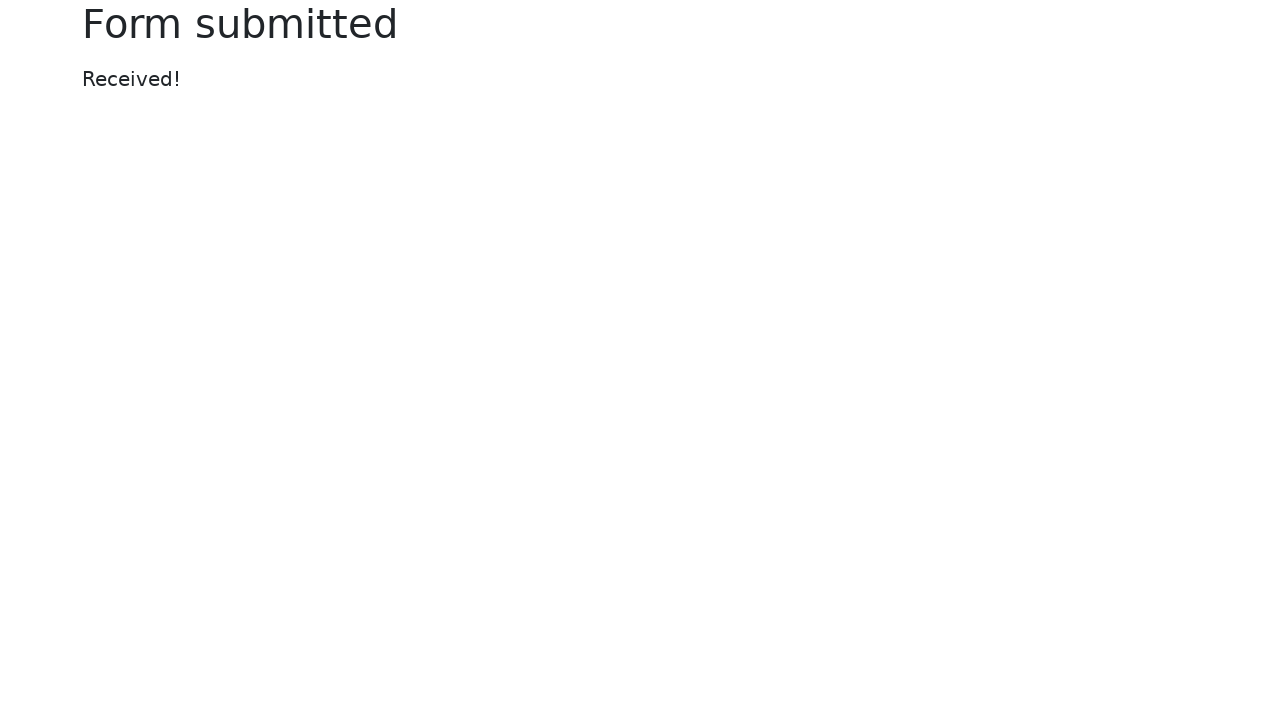

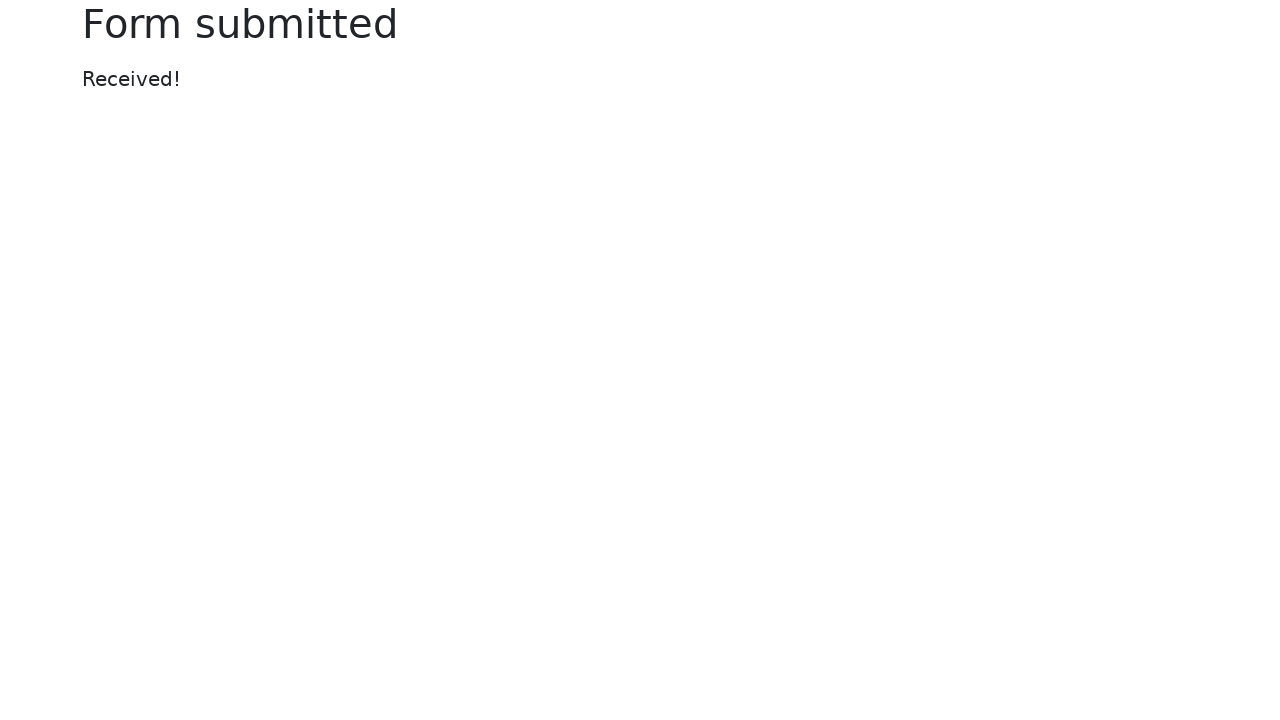